Tests multiple window functionality by clicking a link that opens a new window, then switching between windows and verifying the page titles are correct for each window.

Starting URL: http://the-internet.herokuapp.com/windows

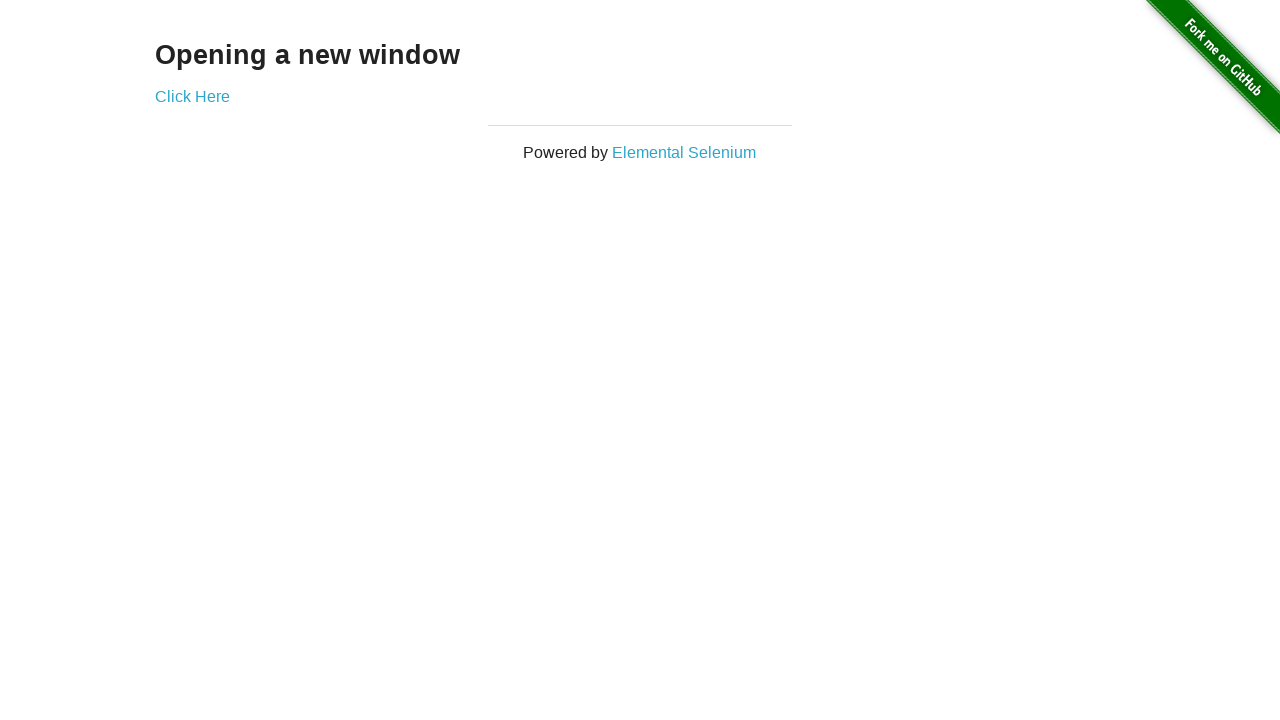

Clicked link that opened a new window at (192, 96) on .example a
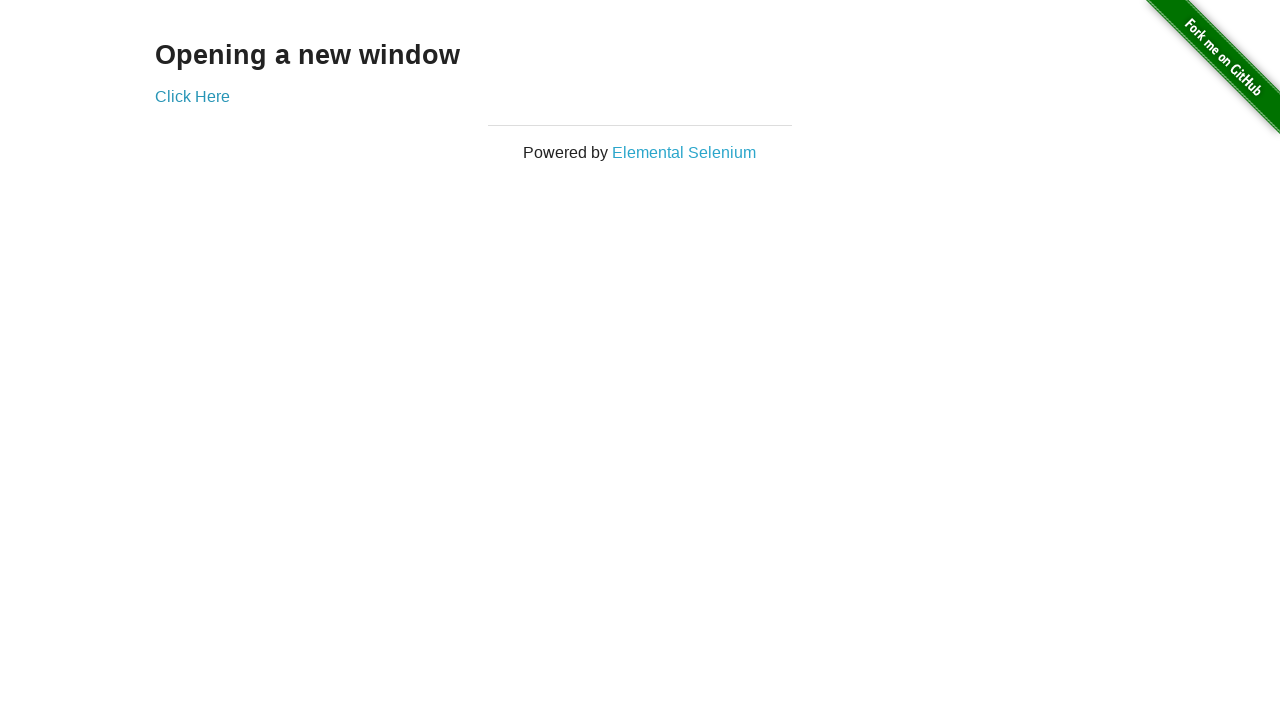

New window page finished loading
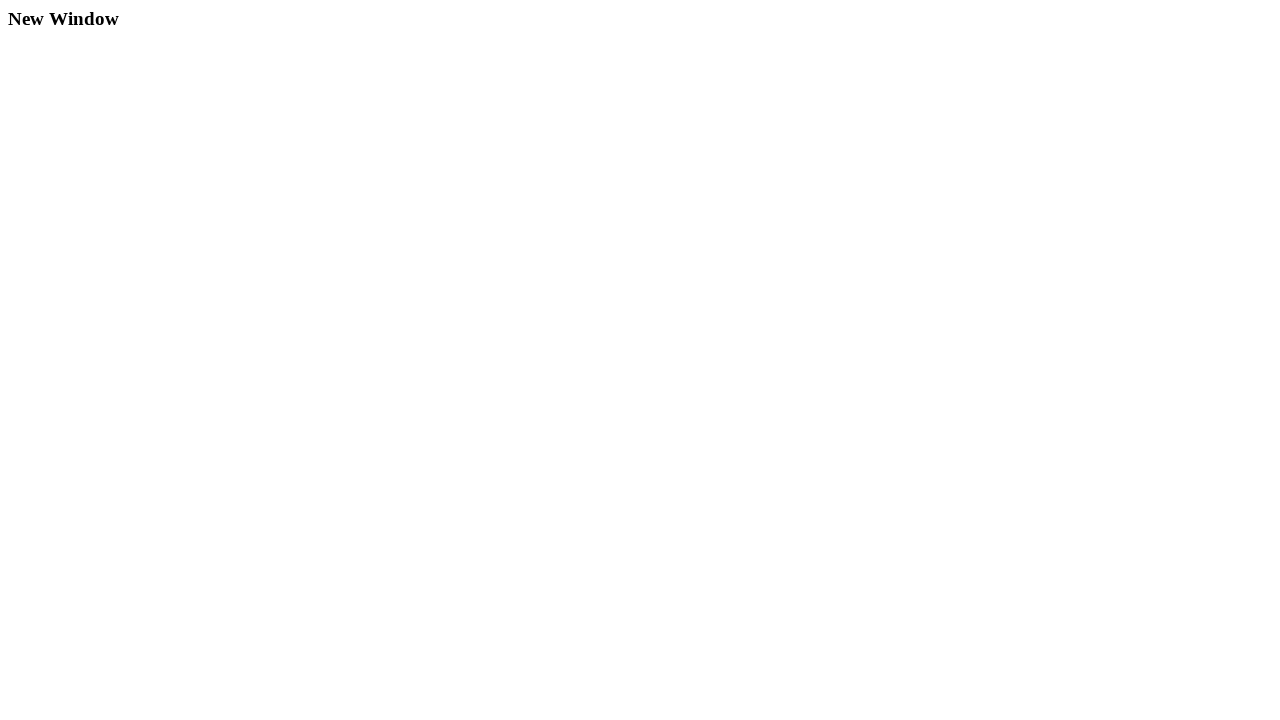

Verified original window title is not 'New Window'
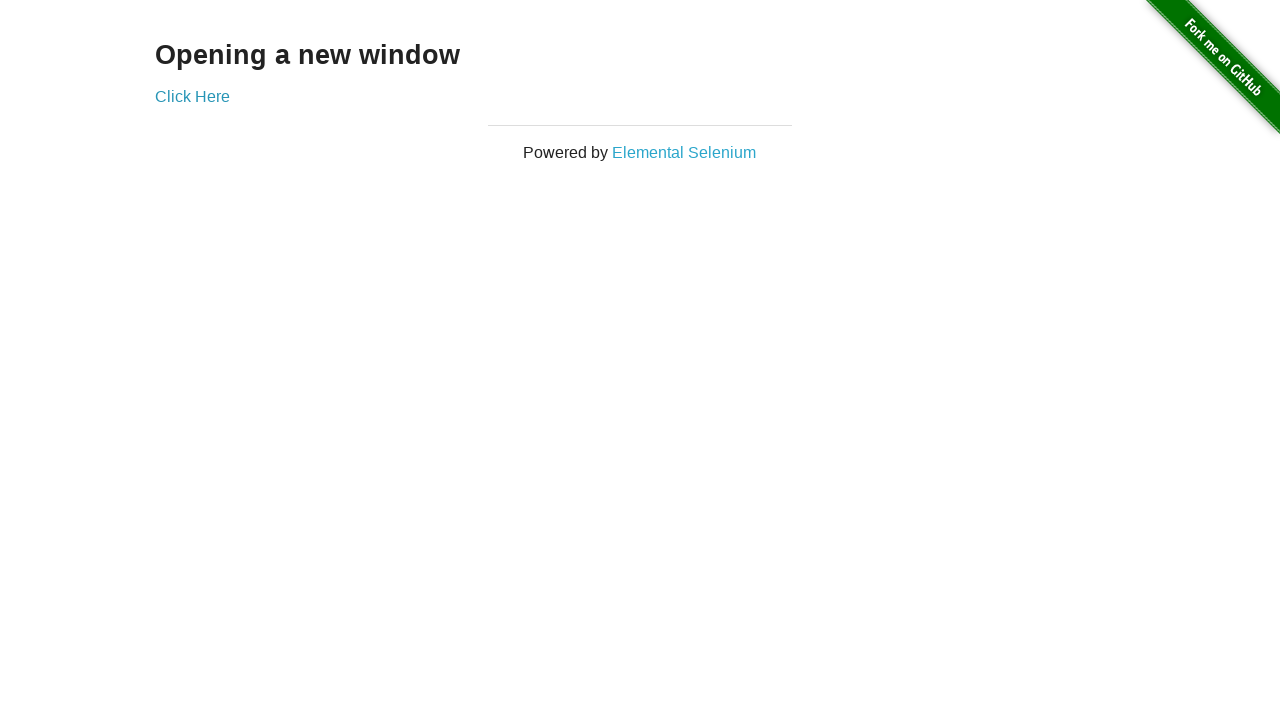

Verified new window title is 'New Window'
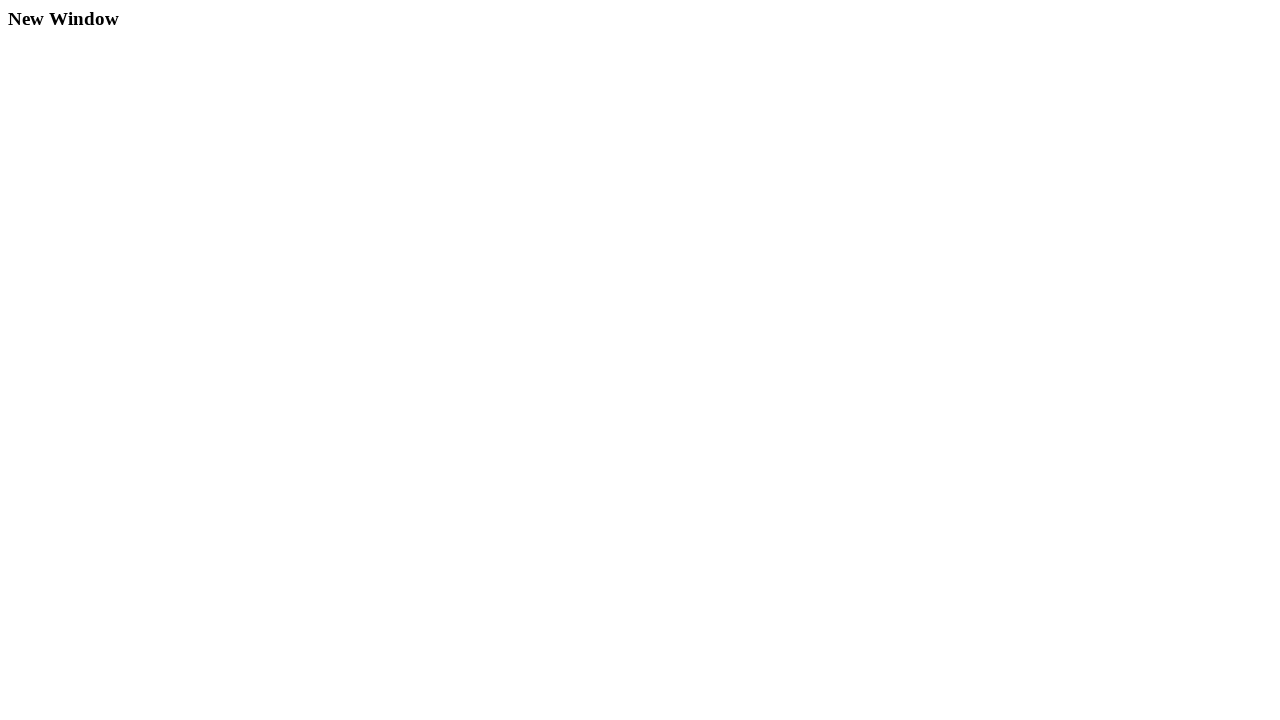

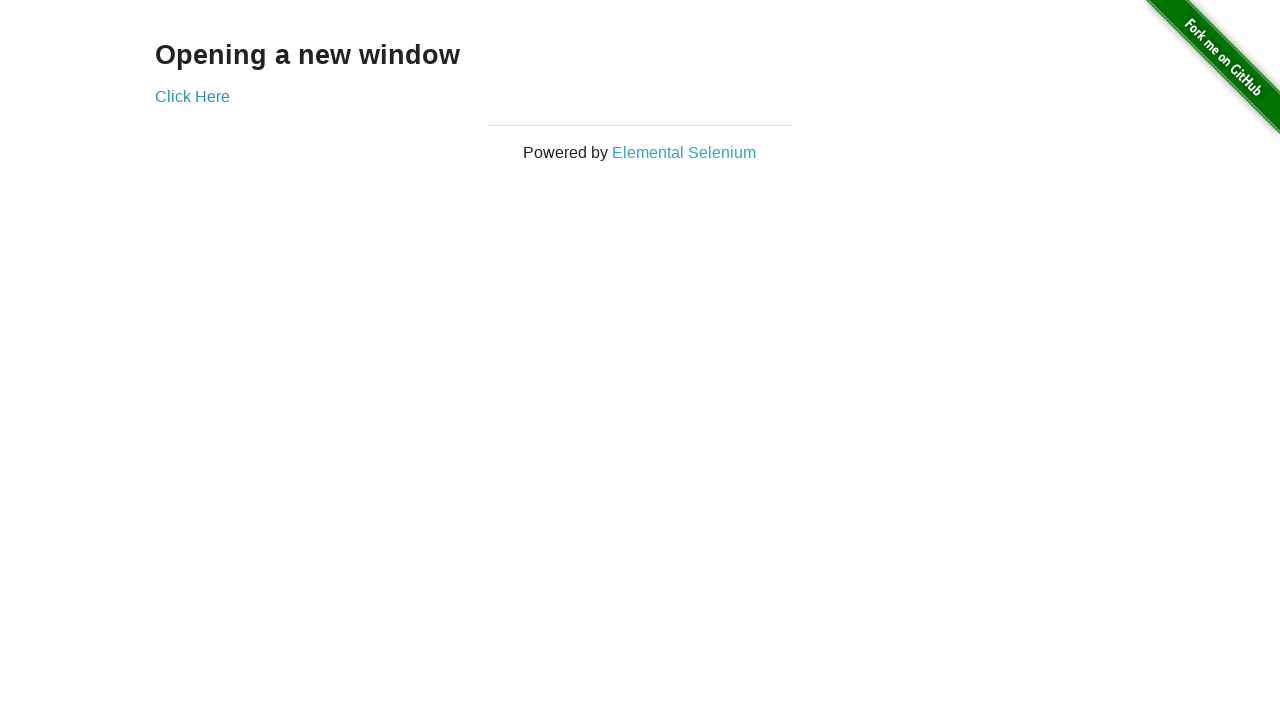